Tests clicking a button with a dynamic ID three times on the UI Testing Playground site, verifying that elements can be located by CSS selector even when their IDs change dynamically.

Starting URL: http://uitestingplayground.com/dynamicid

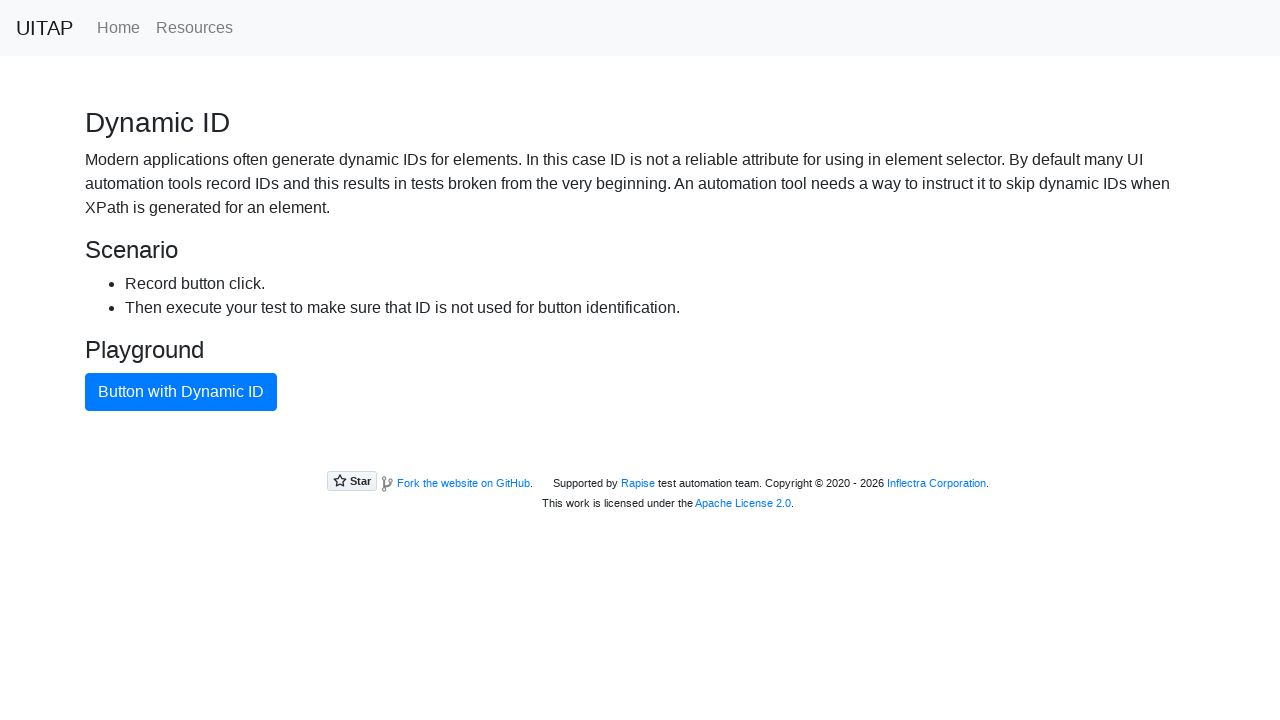

Waited for dynamic button to be visible
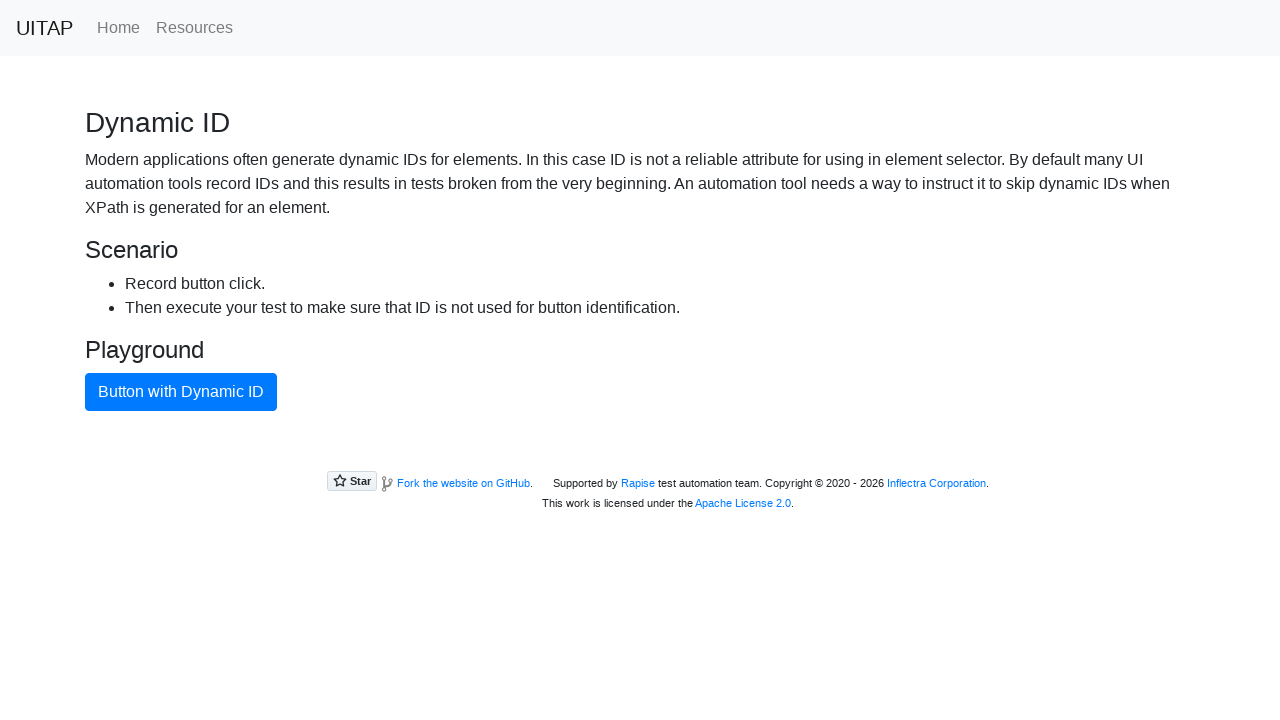

Clicked button with dynamic ID using CSS selector at (181, 392) on button.btn.btn-primary
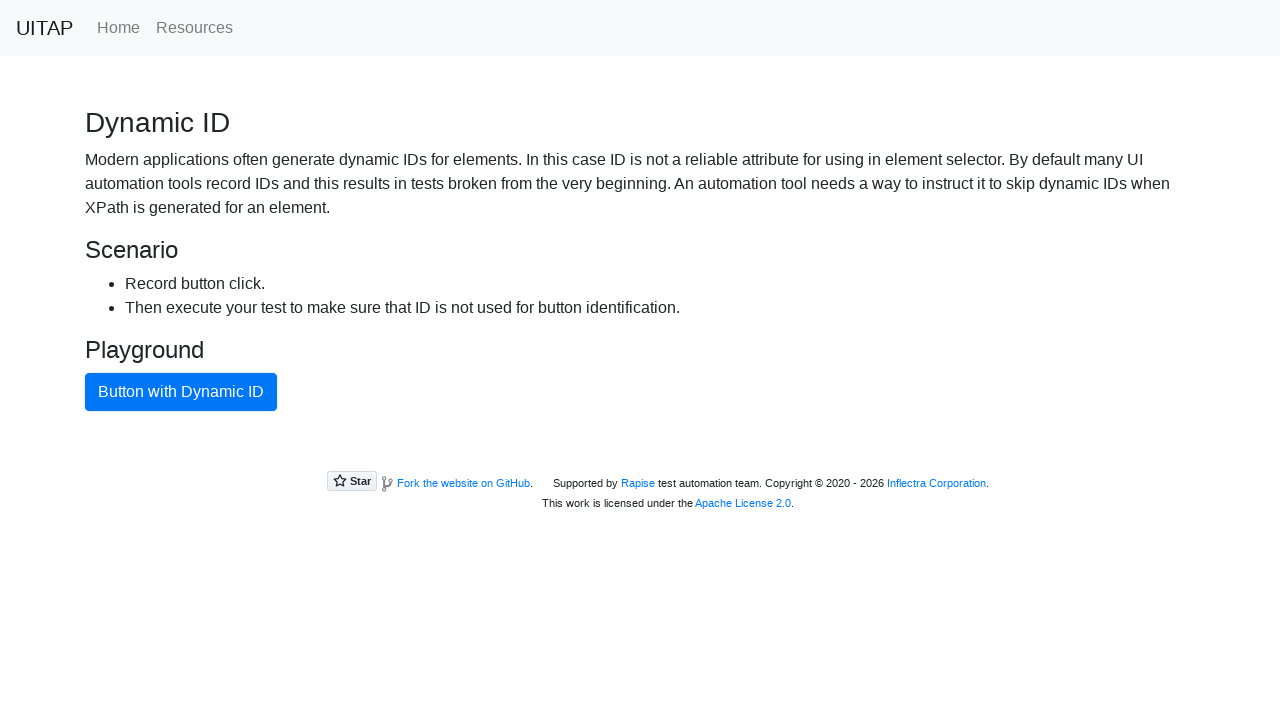

Waited for dynamic button to be visible
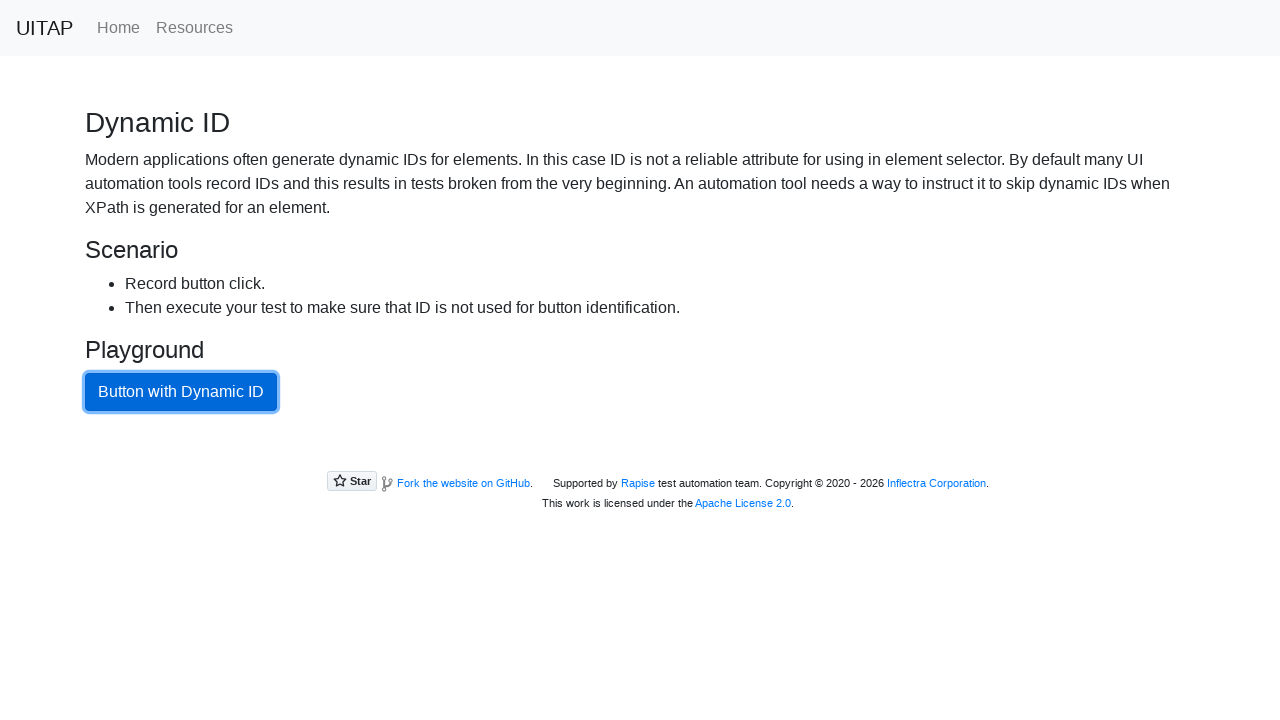

Clicked button with dynamic ID using CSS selector at (181, 392) on button.btn.btn-primary
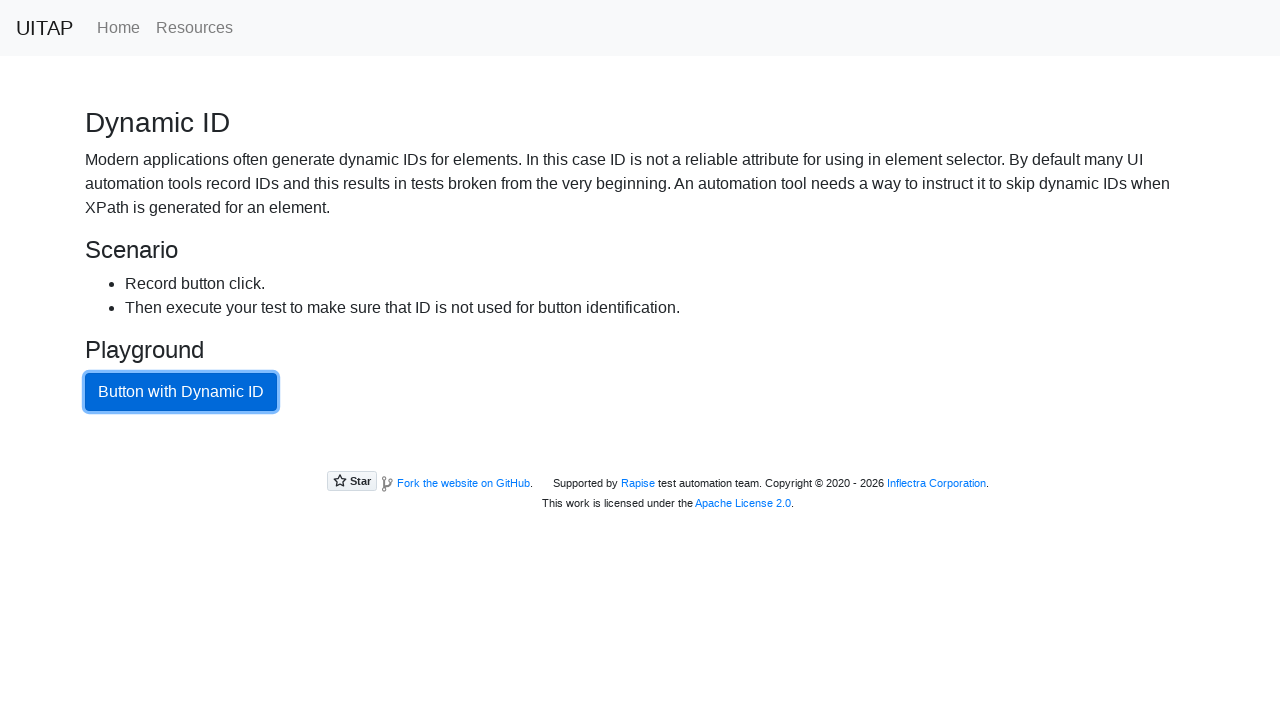

Waited for dynamic button to be visible
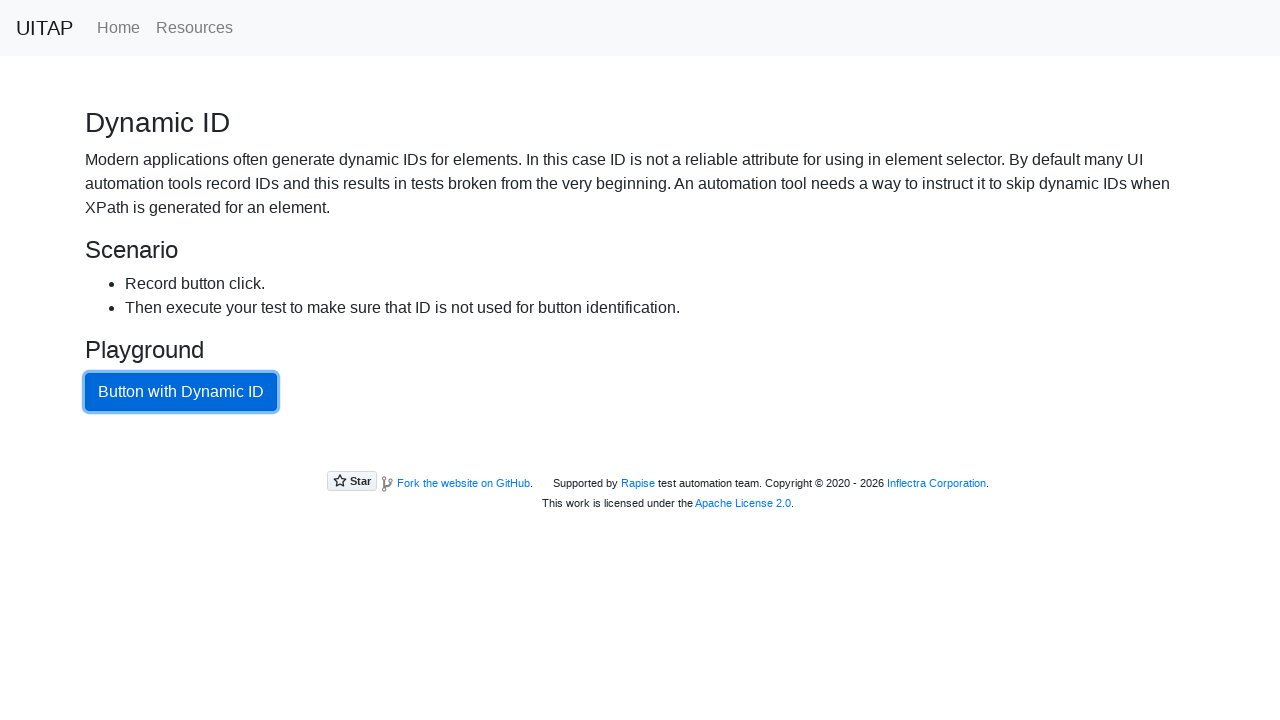

Clicked button with dynamic ID using CSS selector at (181, 392) on button.btn.btn-primary
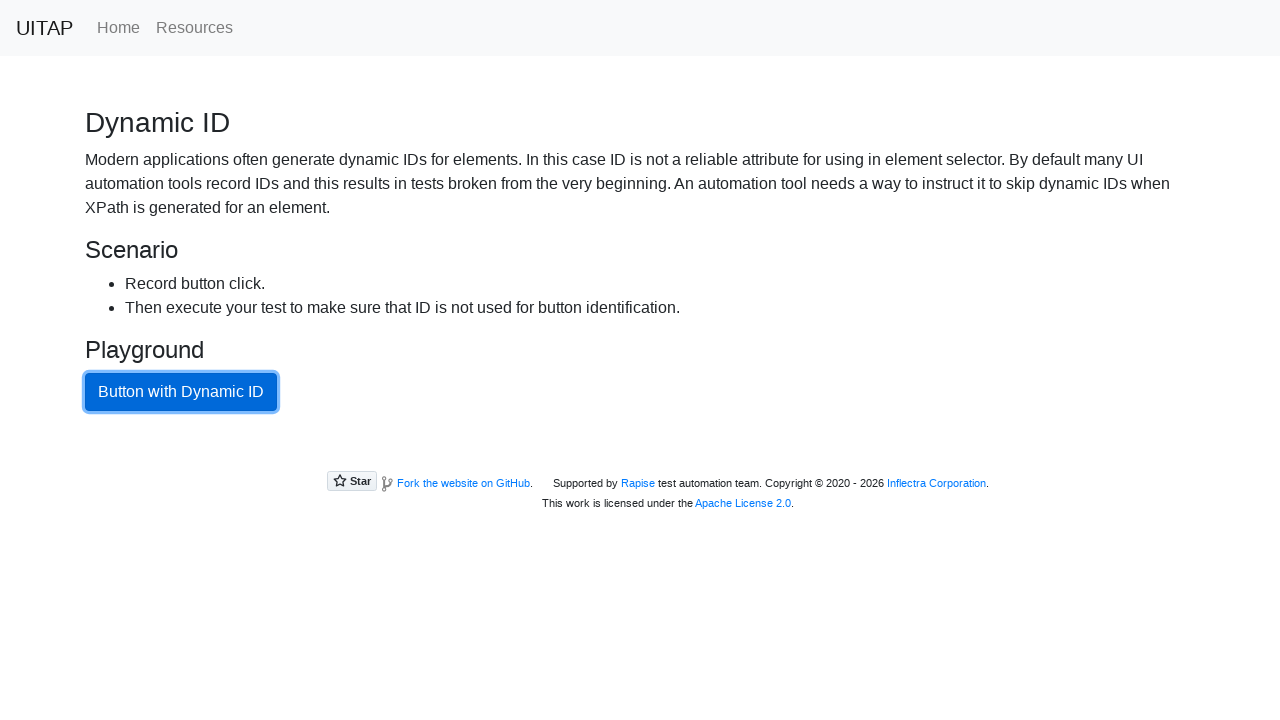

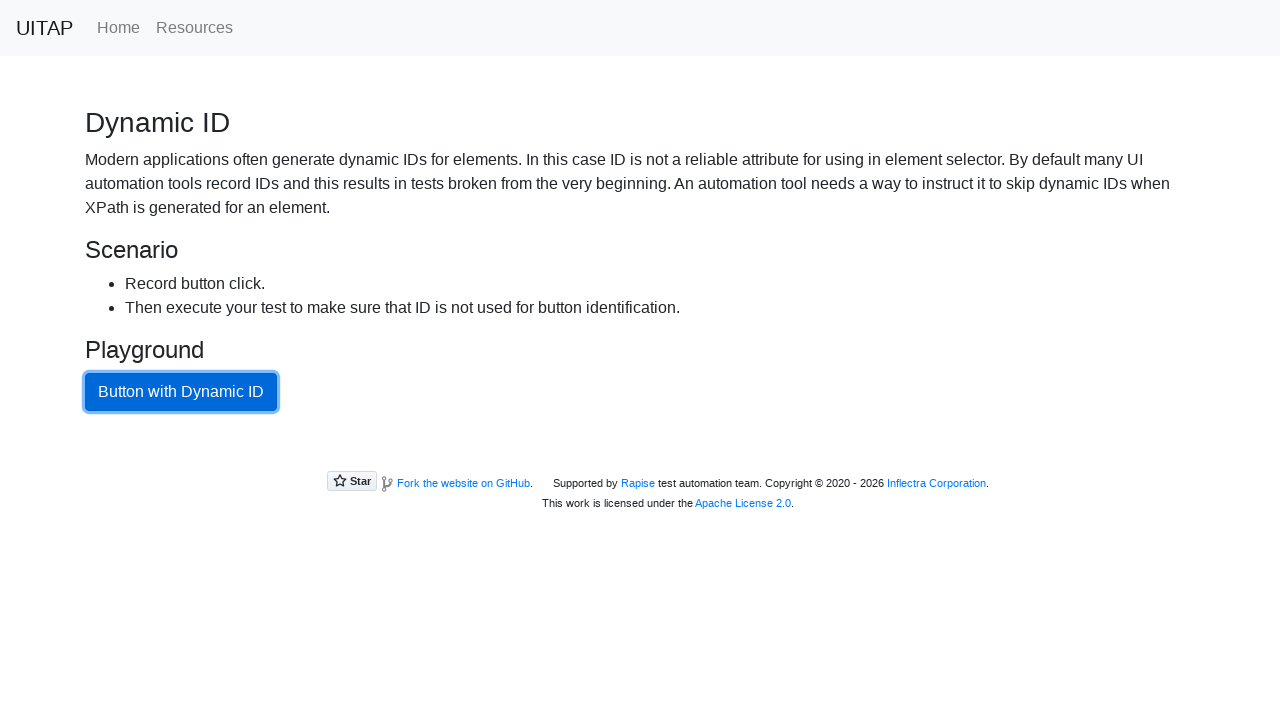